Tests iframe handling by navigating to Rediff.com, switching to the money iframe, and verifying the NSE index element is present

Starting URL: https://www.rediff.com

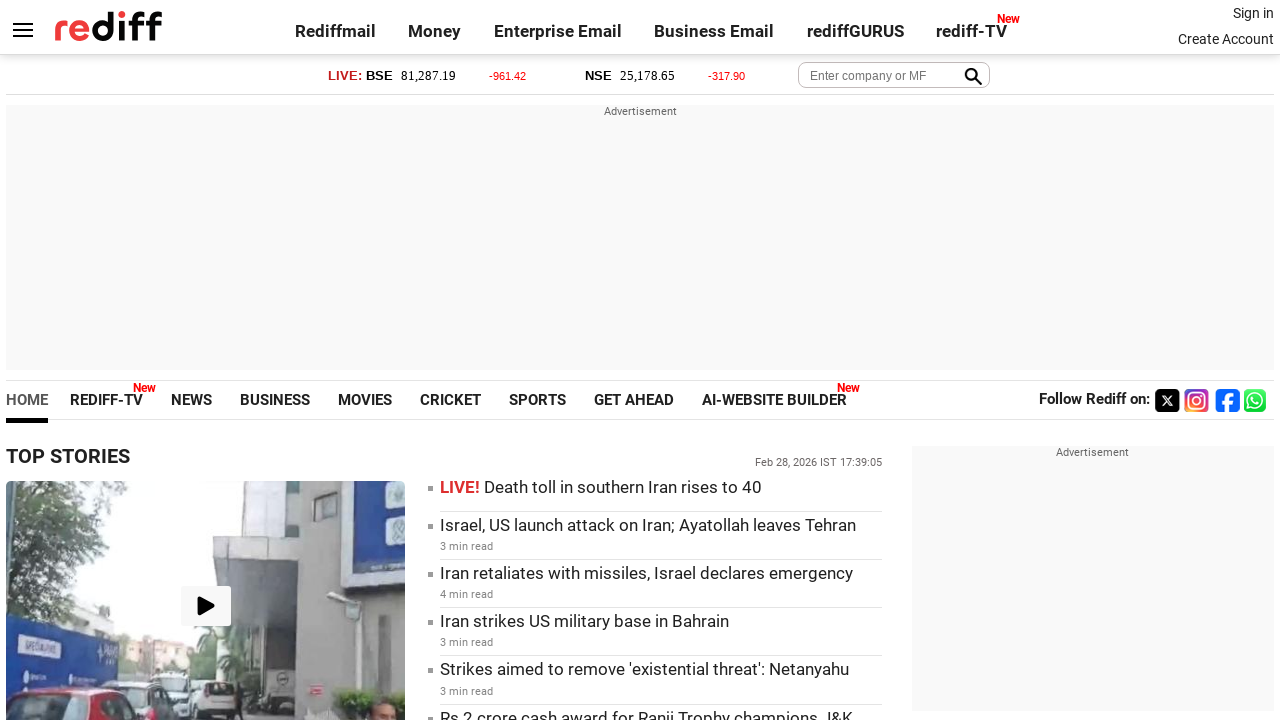

Navigated to https://www.rediff.com
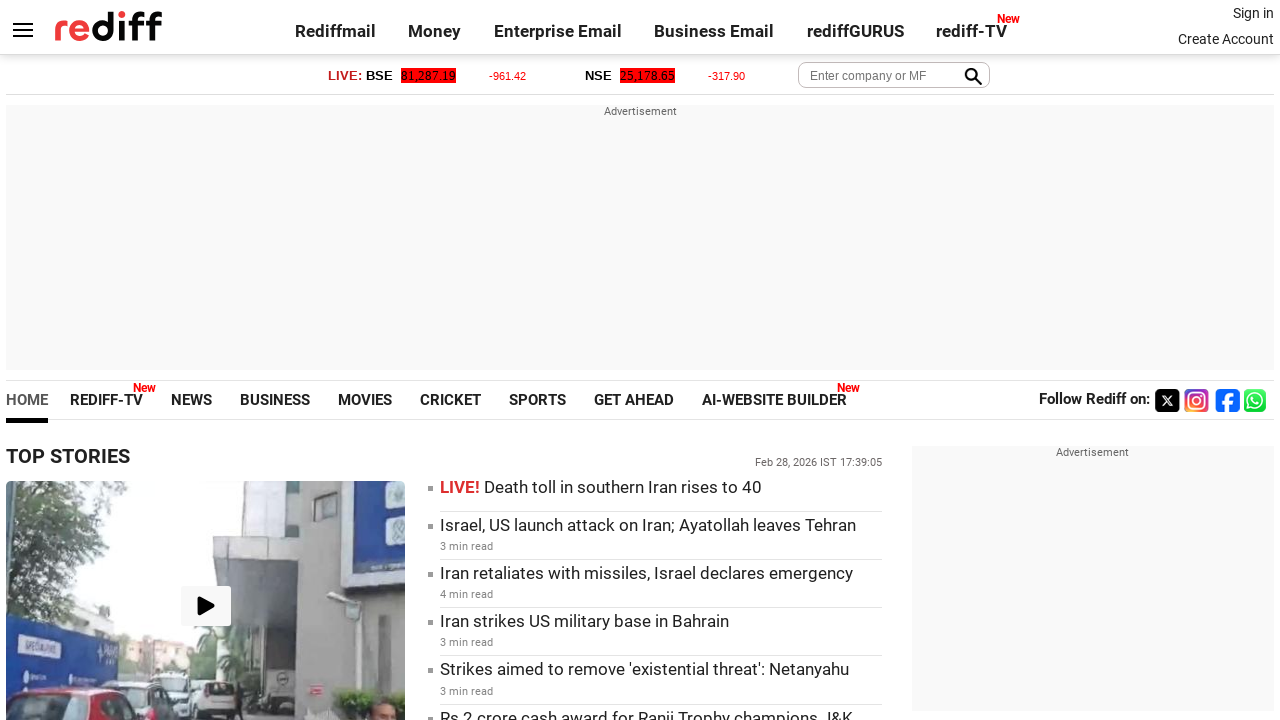

Located money iframe with name 'moneyiframe'
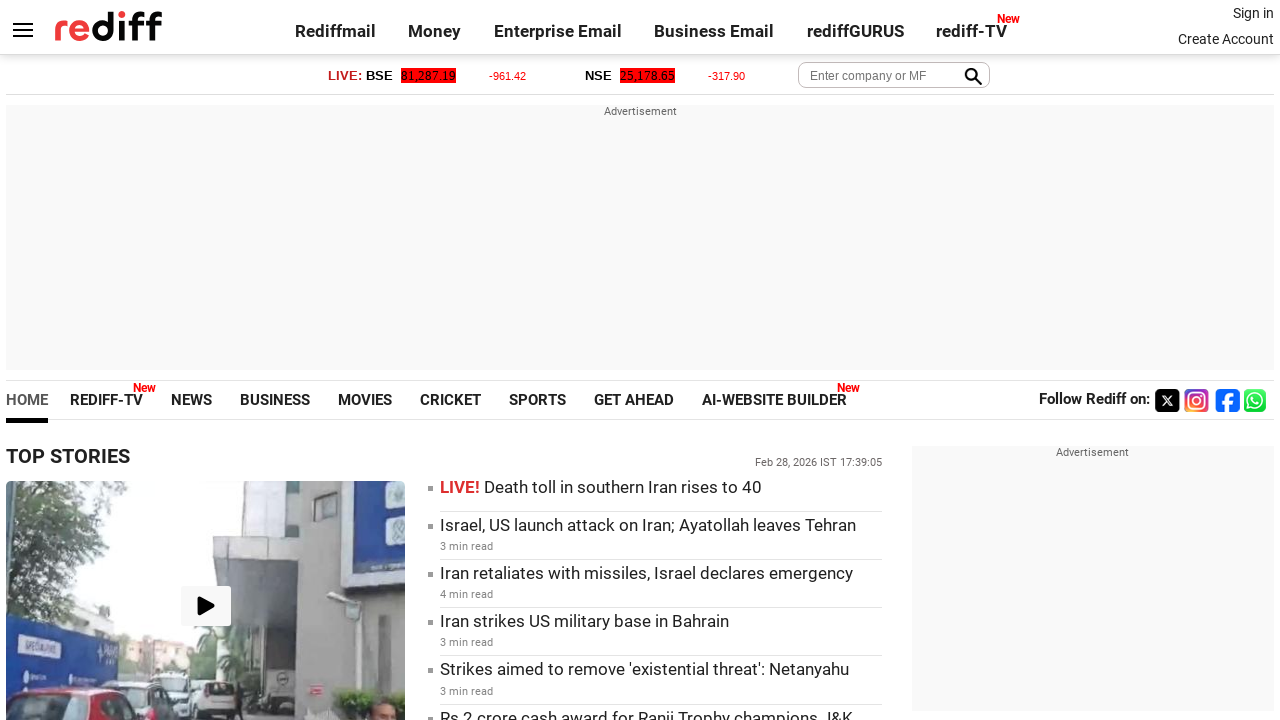

NSE index element (#nseindex) is present in the money iframe
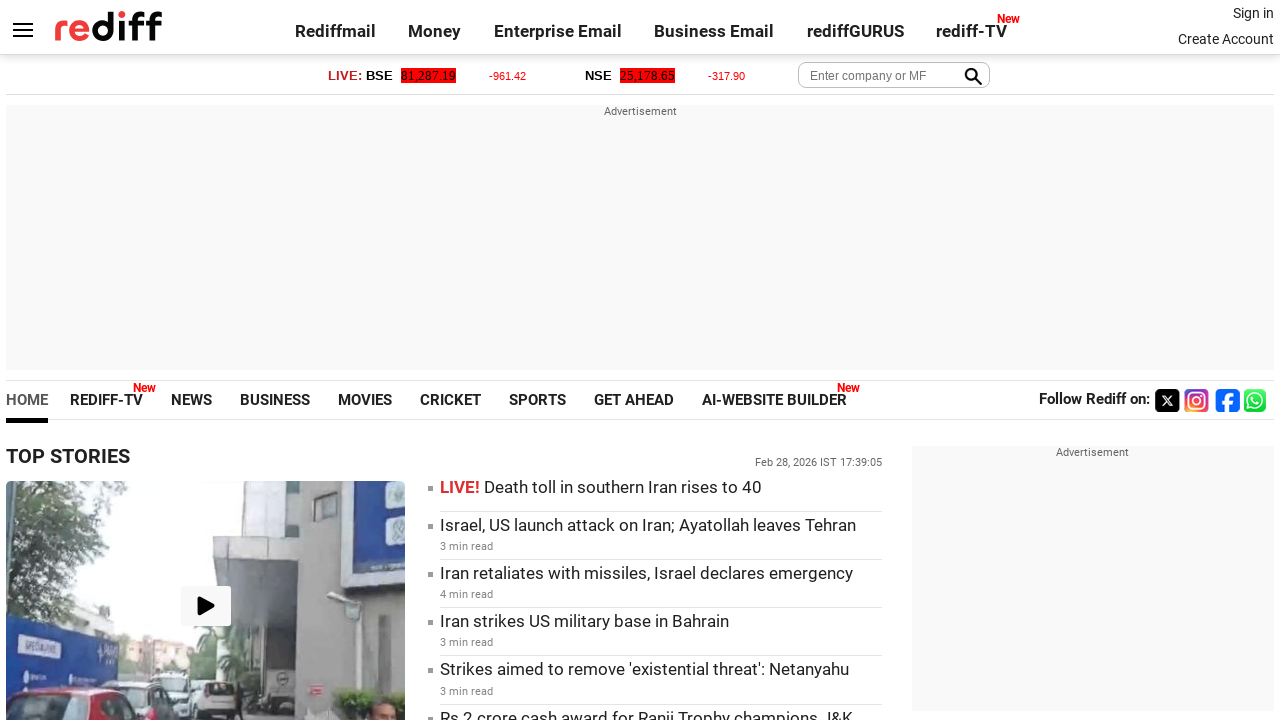

Retrieved NSE index text content: 25,178.65
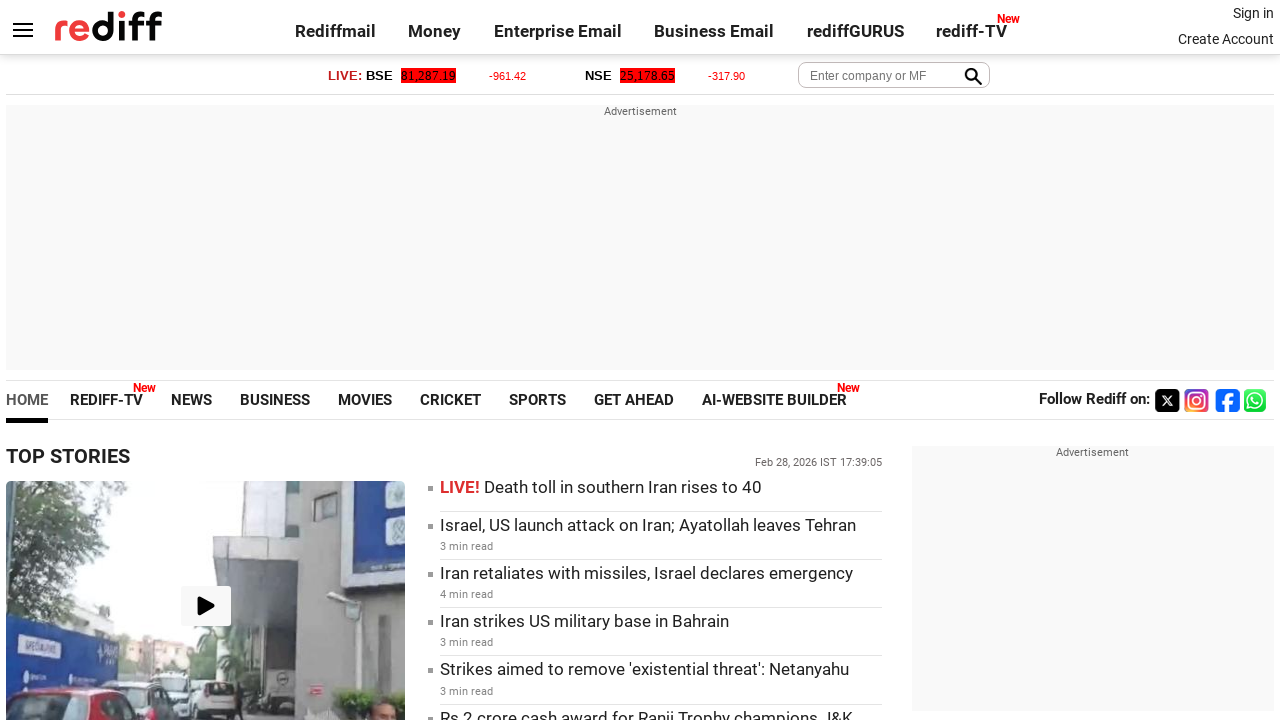

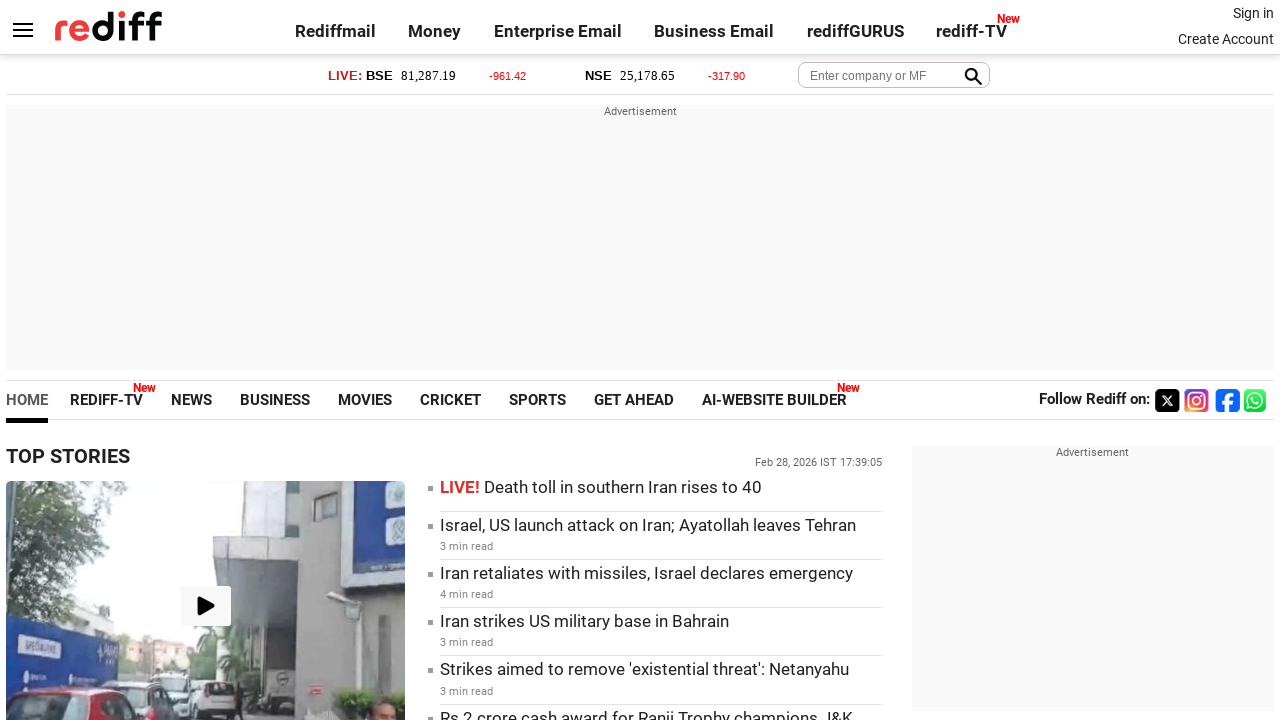